Clicks on Submit new Language menu and verifies the submenu item text

Starting URL: http://99-bottles-of-beer.net/

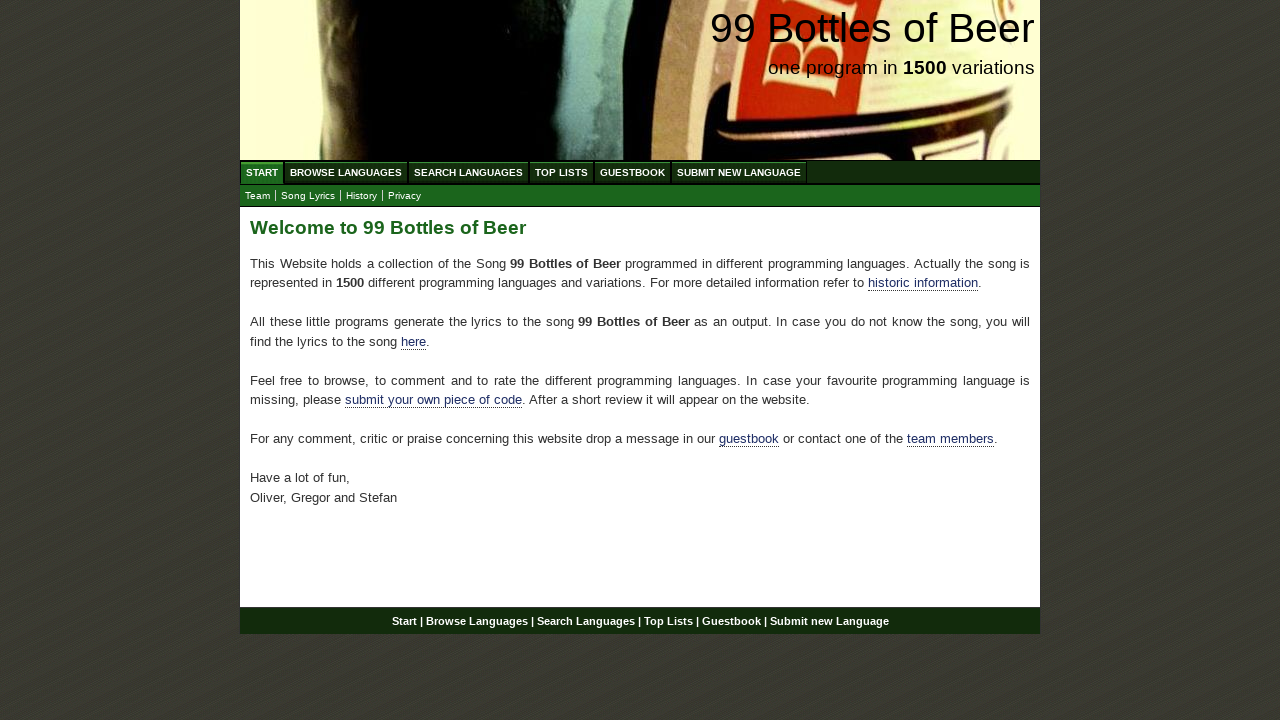

Clicked on Submit new Language menu at (739, 172) on xpath=//a[@href='/submitnewlanguage.html']
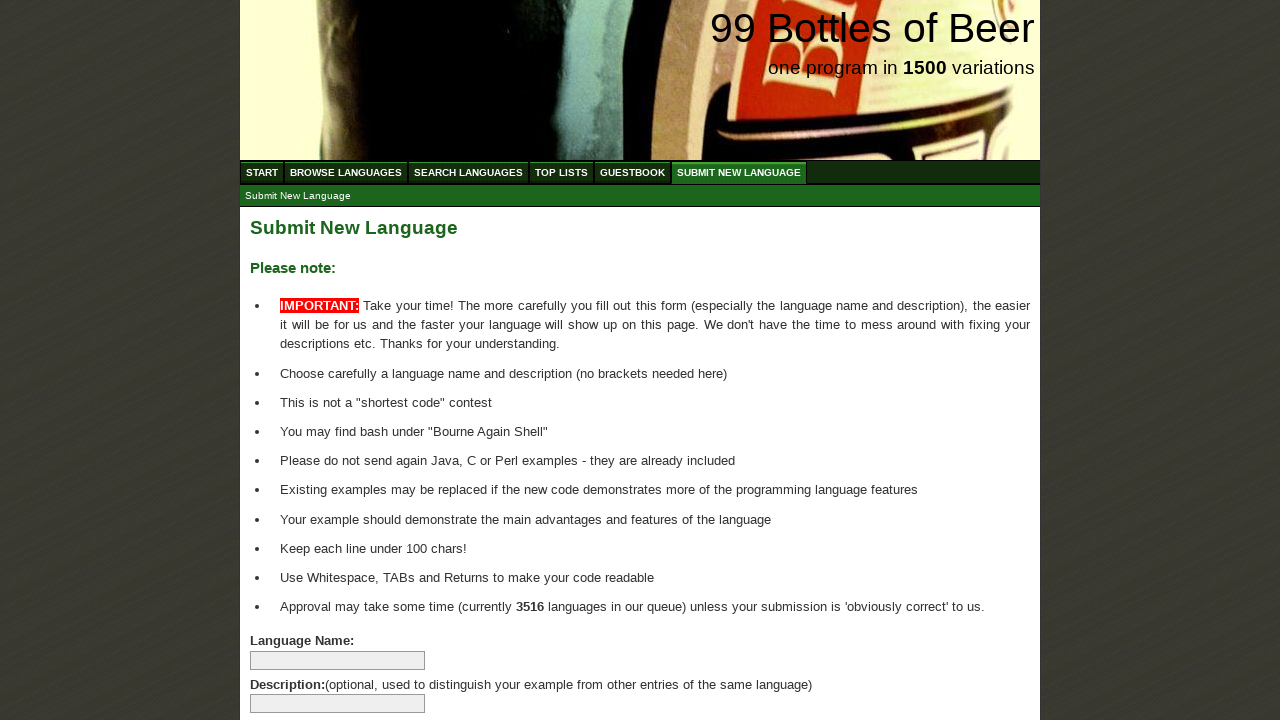

Located submenu item element
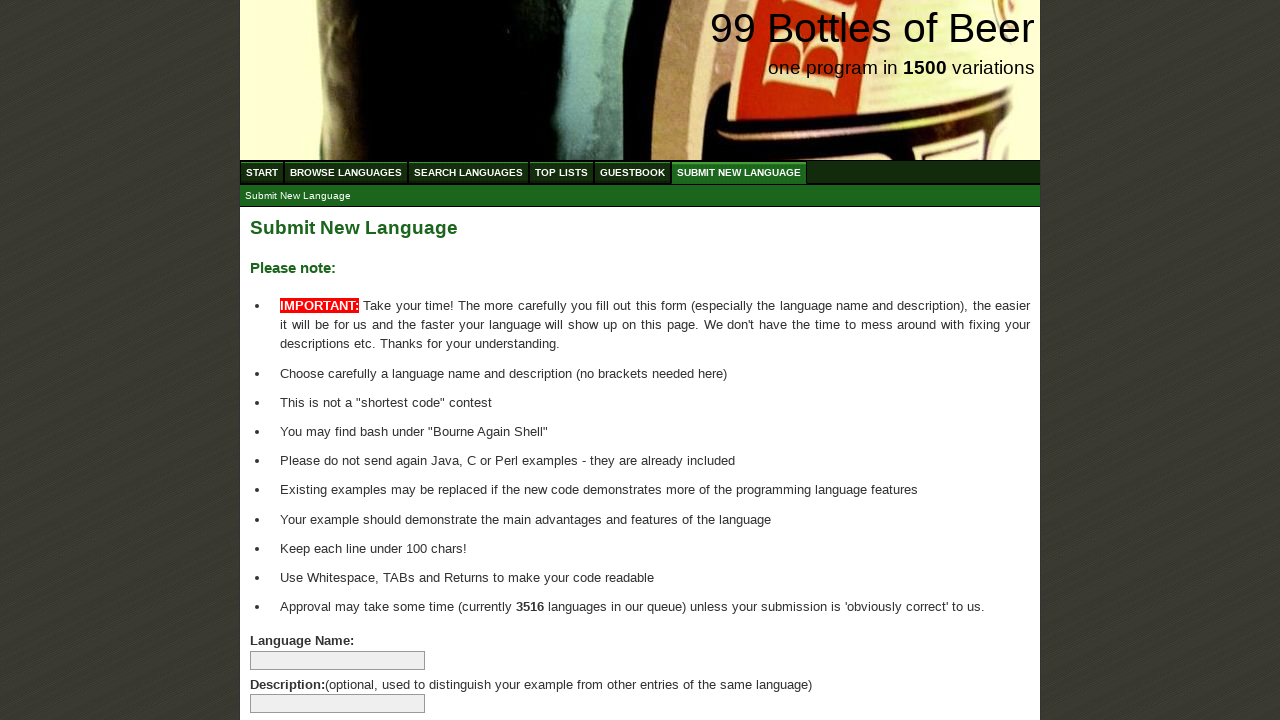

Verified submenu item text is 'Submit New Language'
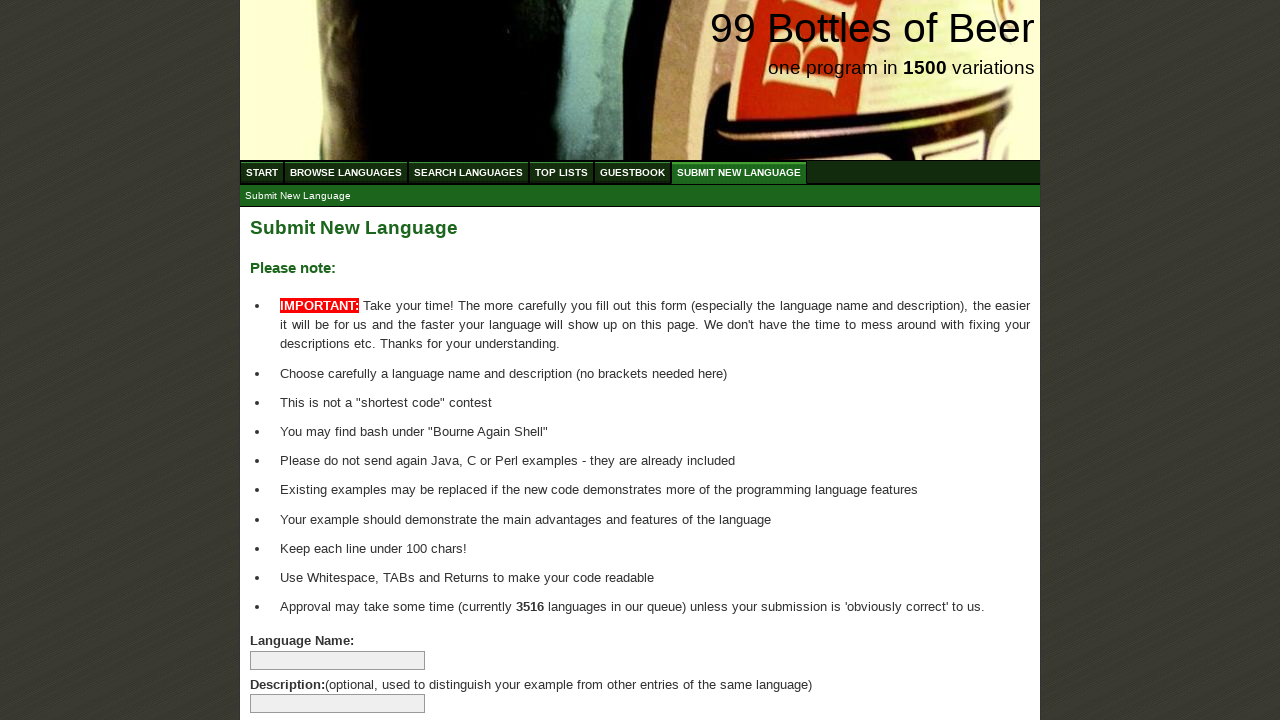

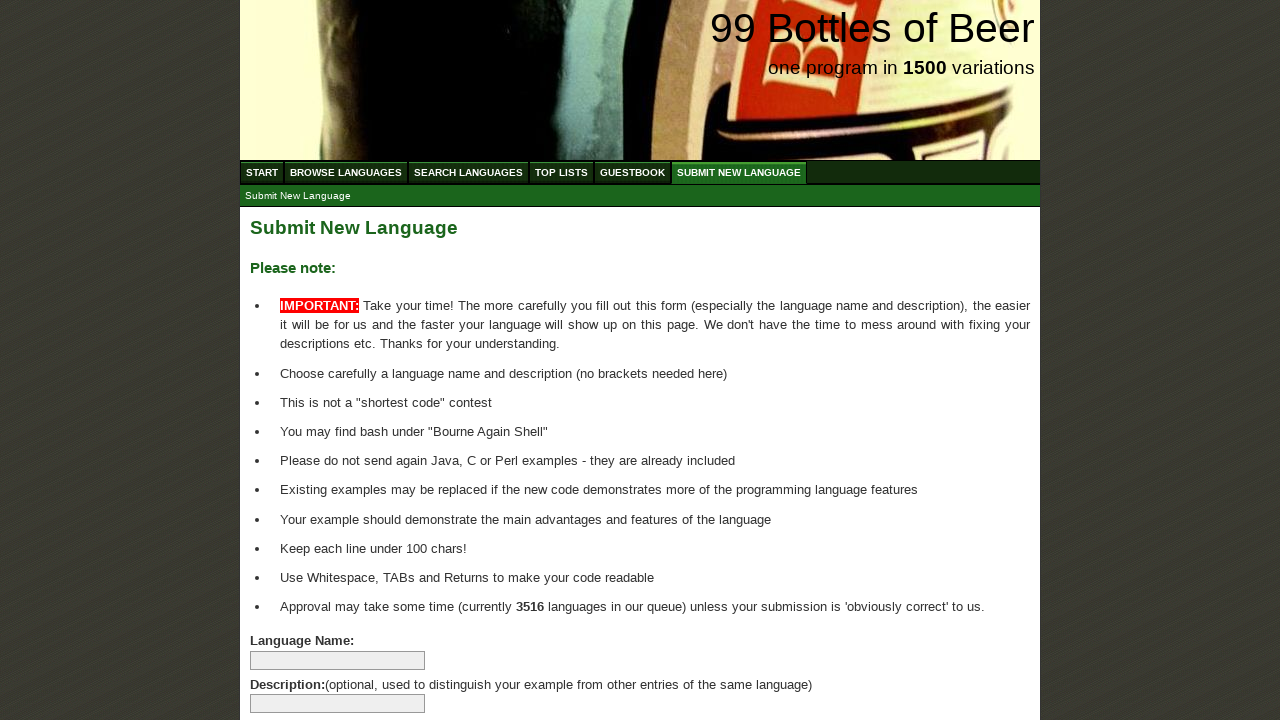